Tests Python.org search functionality by entering "pycon" in the search field and submitting the search

Starting URL: http://www.python.org

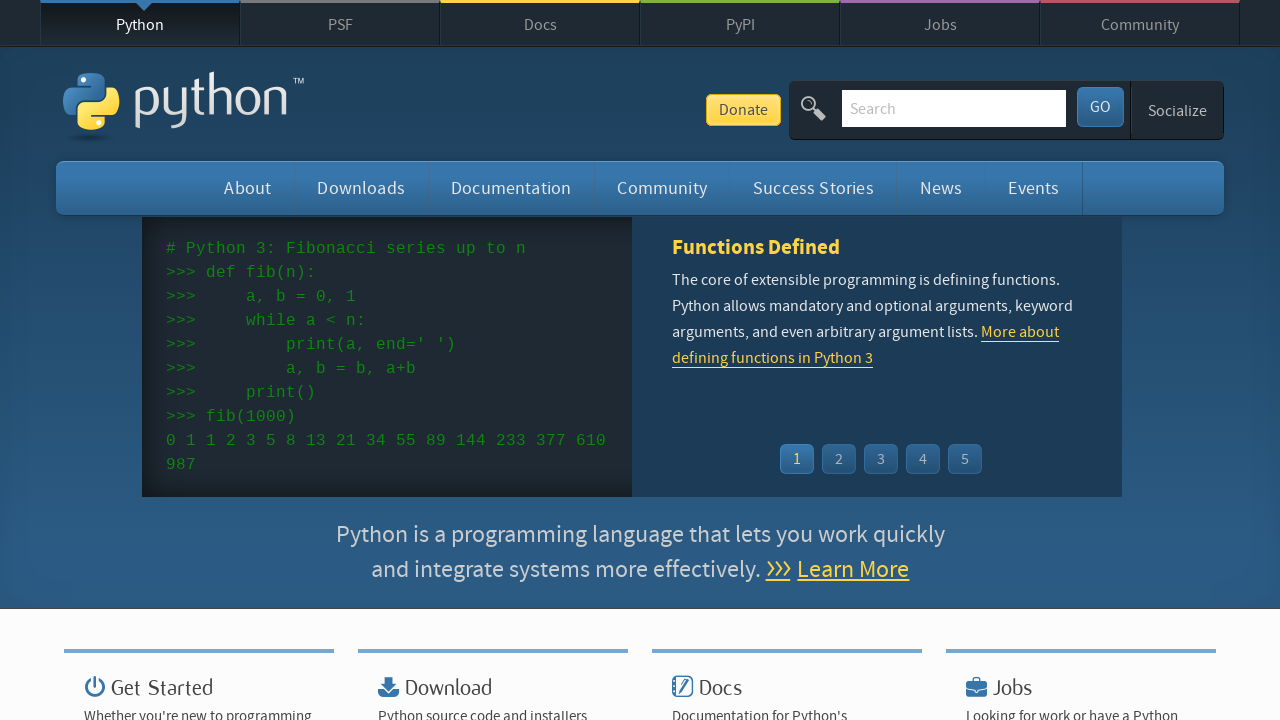

Located search input field by name 'q'
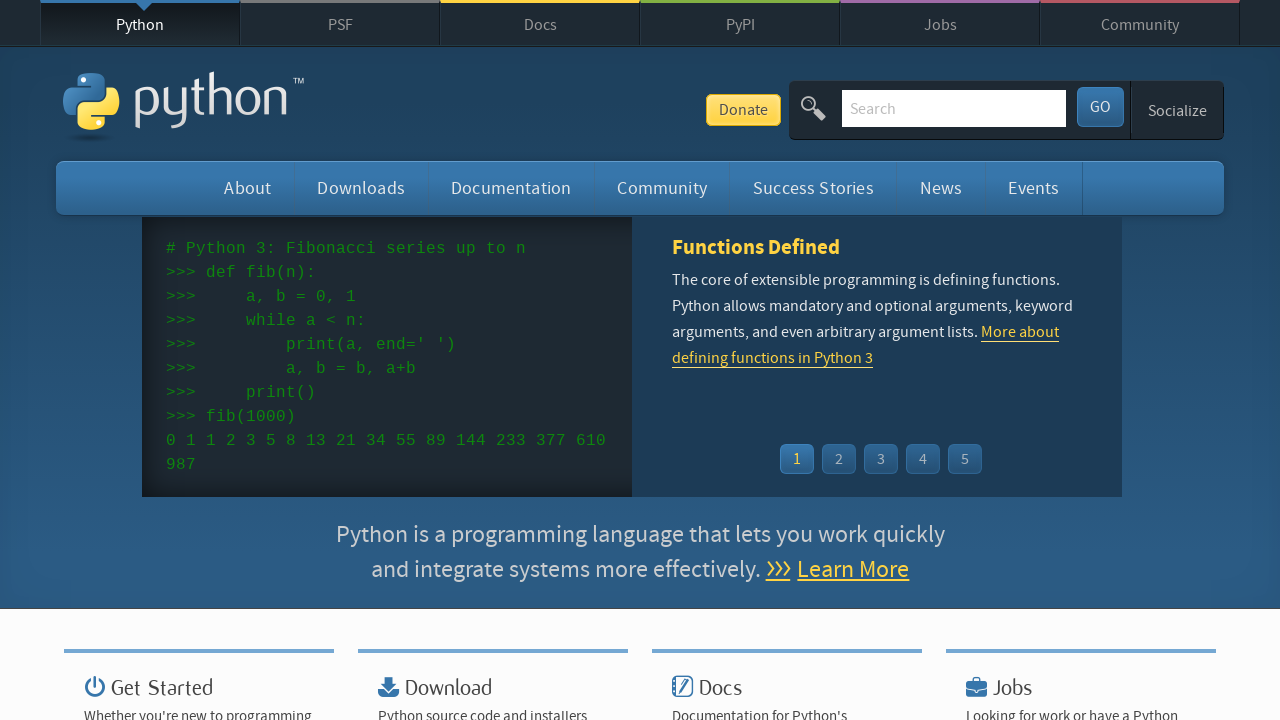

Cleared search input field on input[name='q']
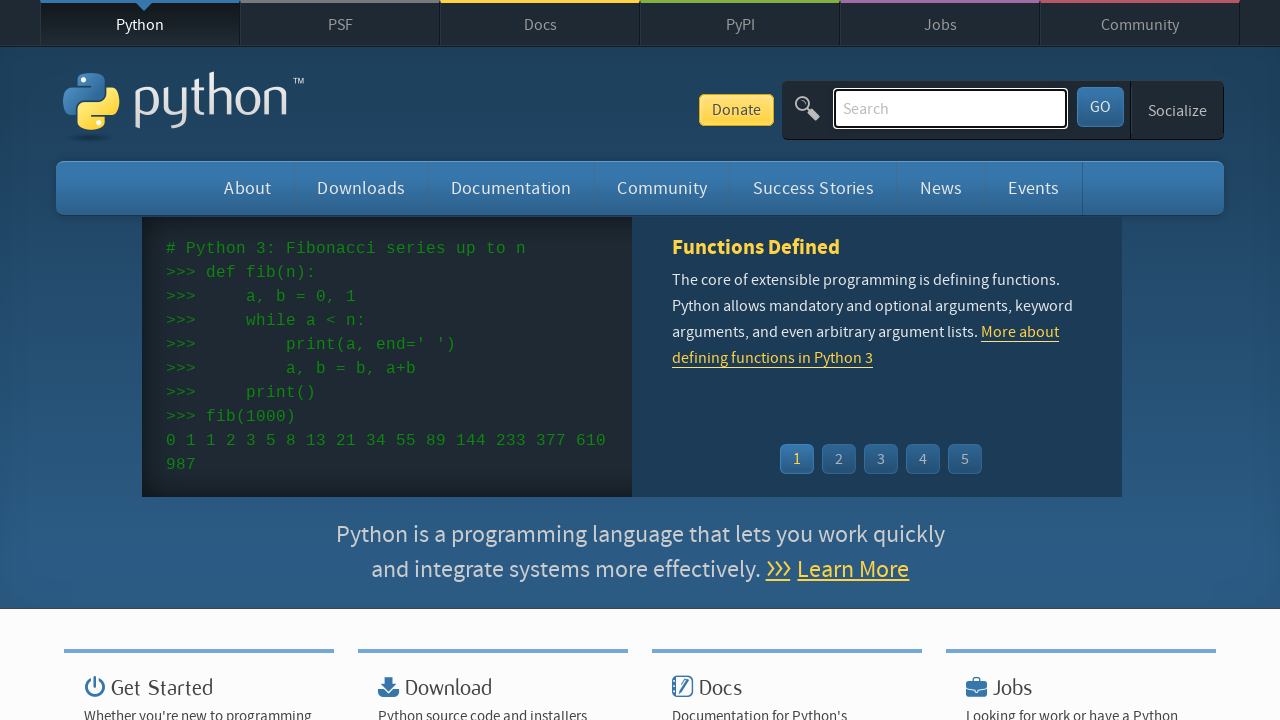

Filled search field with 'pycon' on input[name='q']
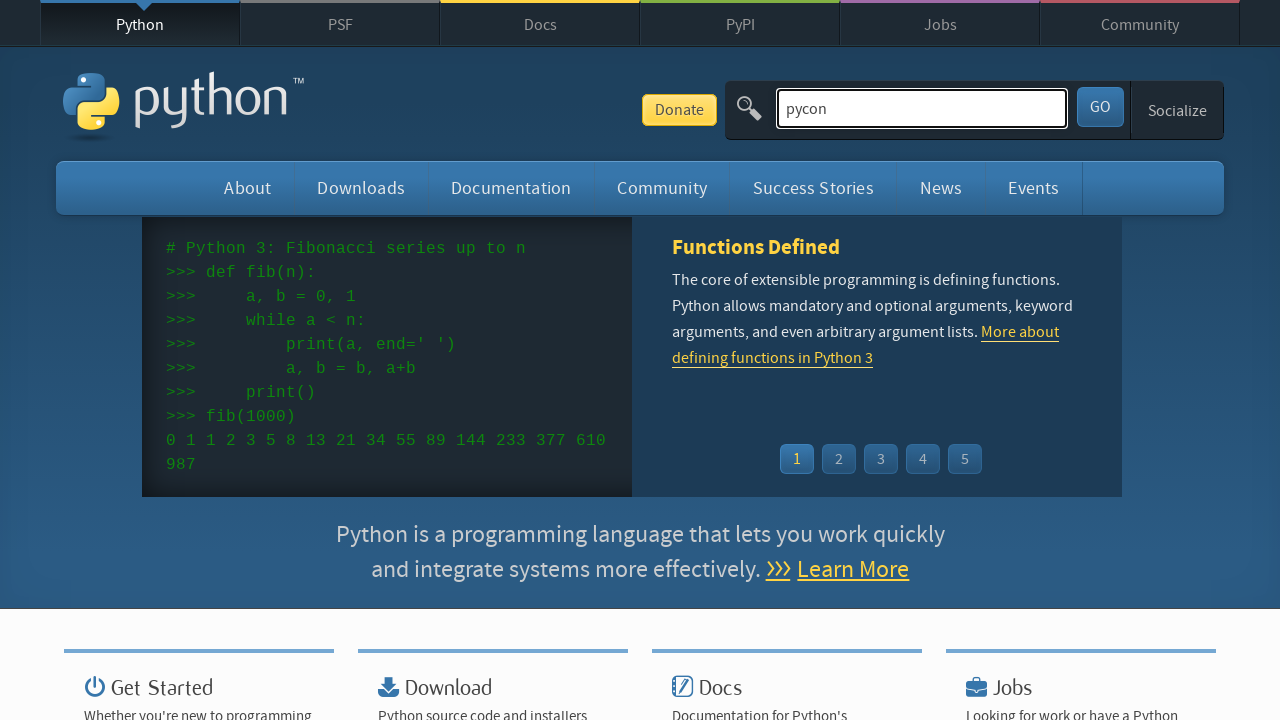

Pressed Enter to submit search query on input[name='q']
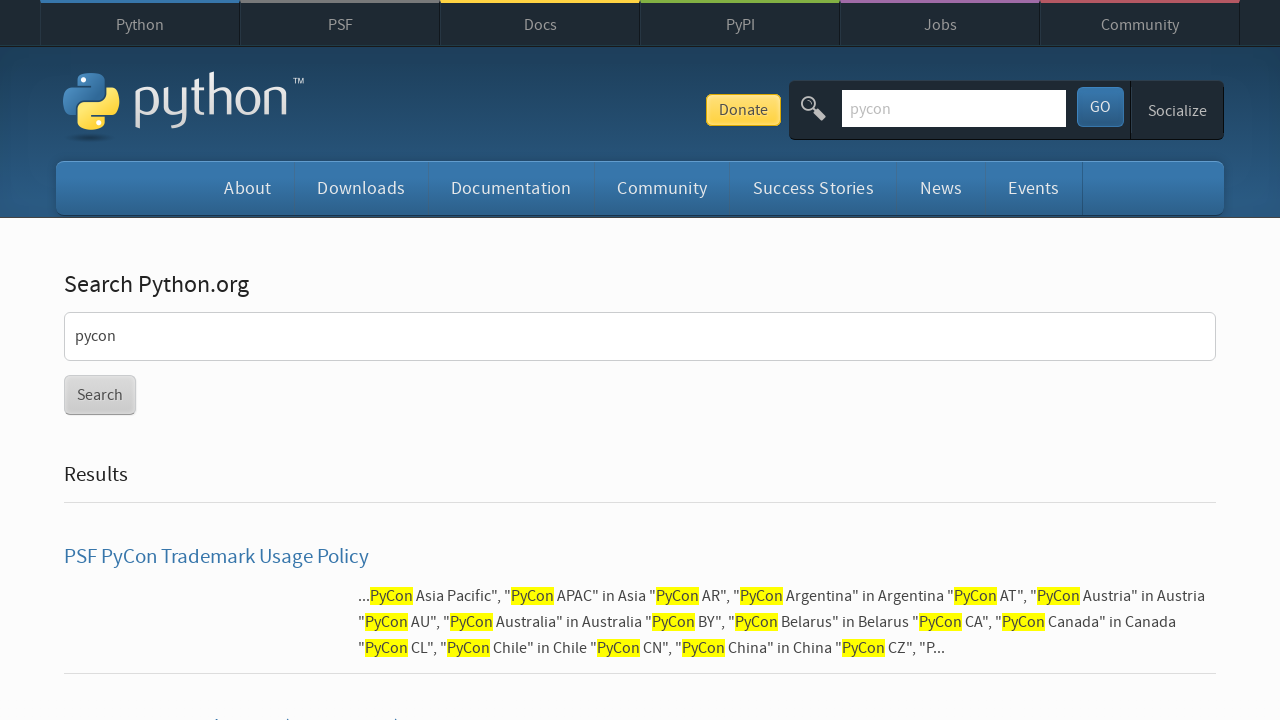

Waited for page to reach networkidle state
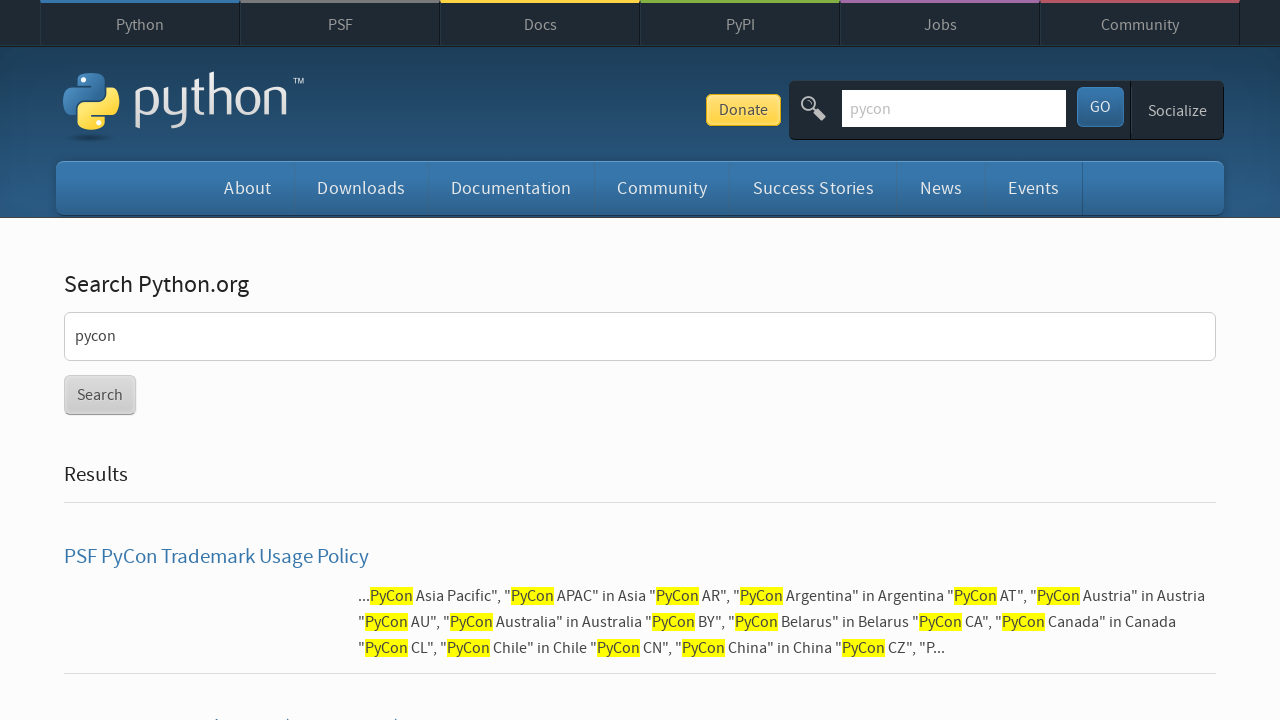

Verified search results are present (no 'No results found' message)
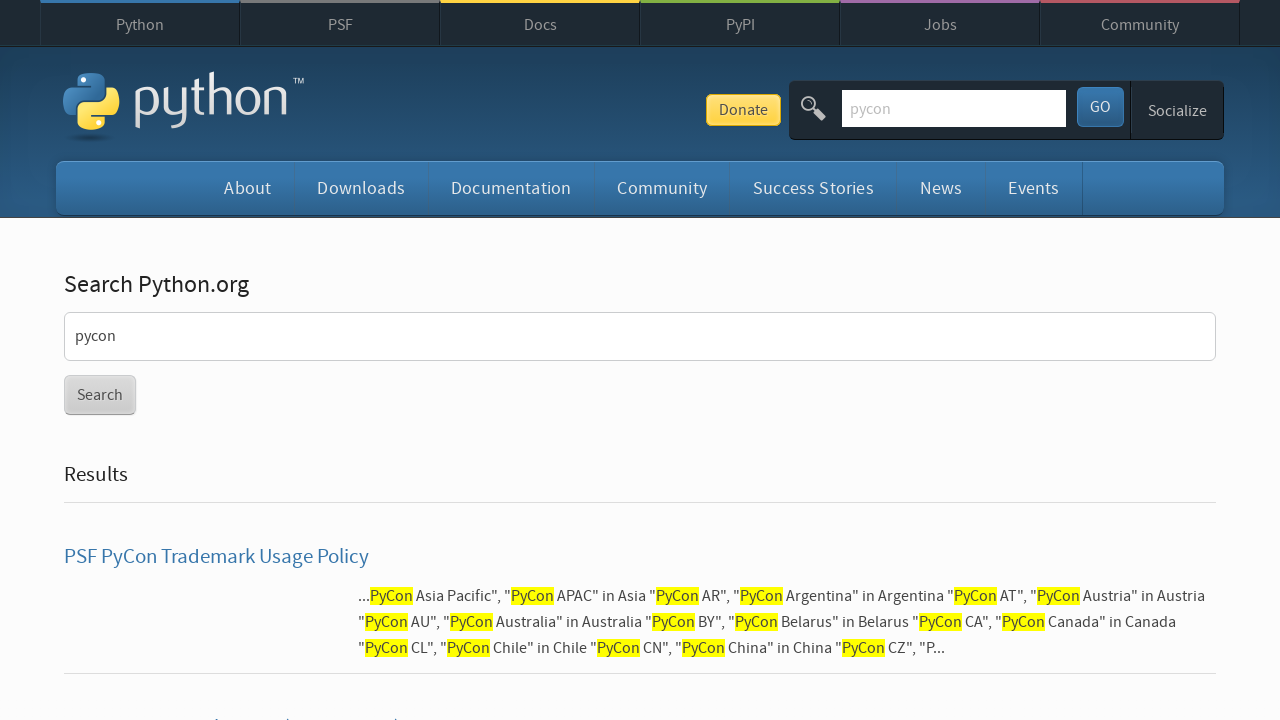

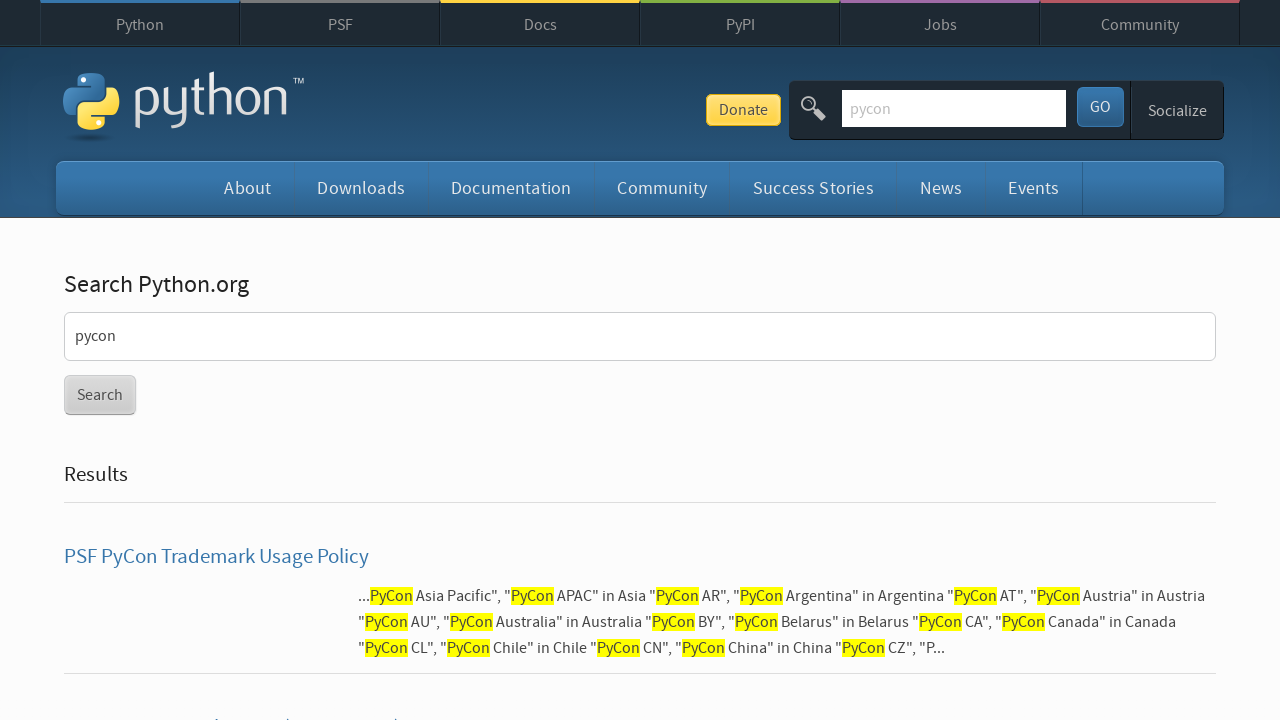